Tests file upload functionality on a practice form by uploading a file, clearing the upload, and then uploading a dynamically created text file.

Starting URL: https://demoqa.com/automation-practice-form

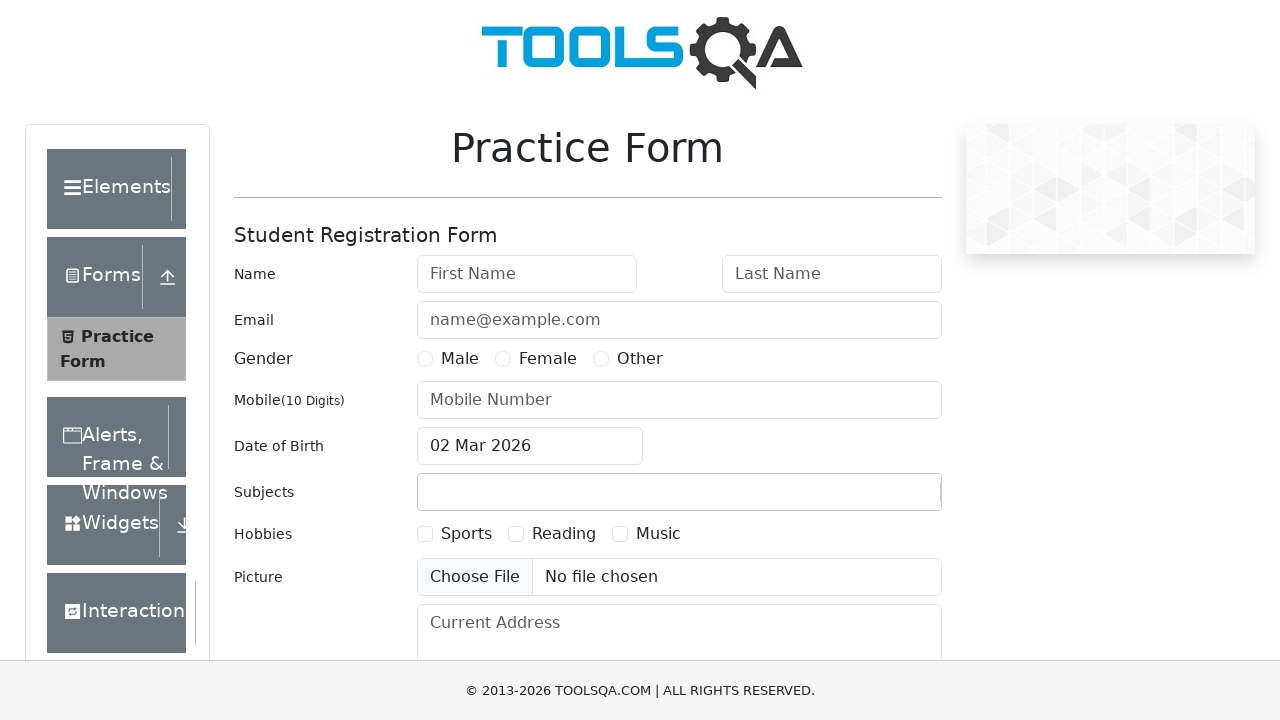

Uploaded test_image.png file to upload field
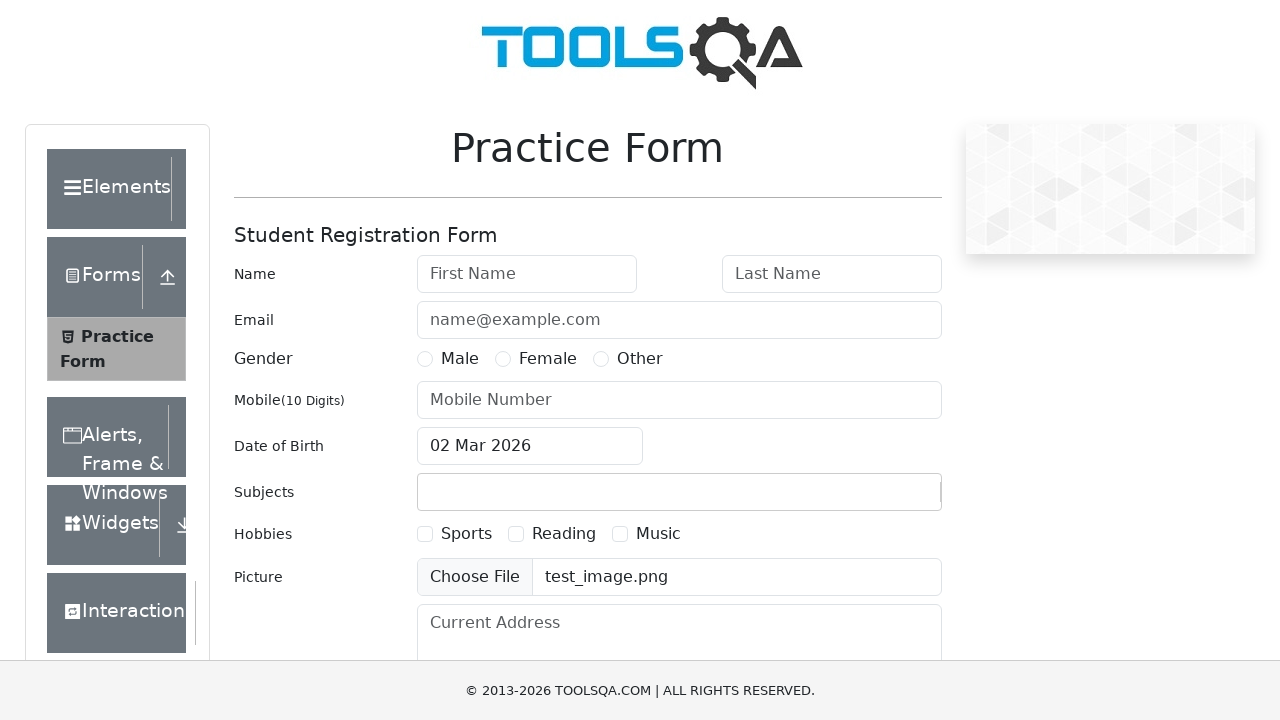

Cleared the uploaded file
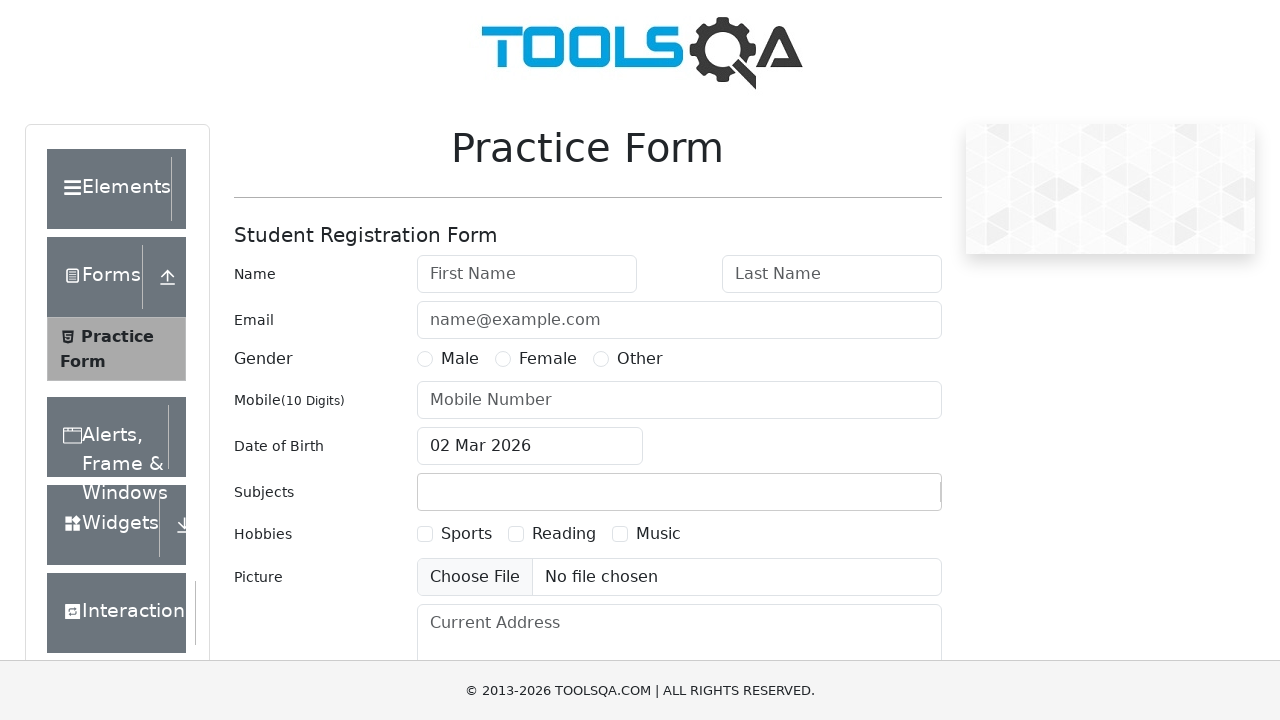

Uploaded fly.txt file with 'welcome to playwright' content
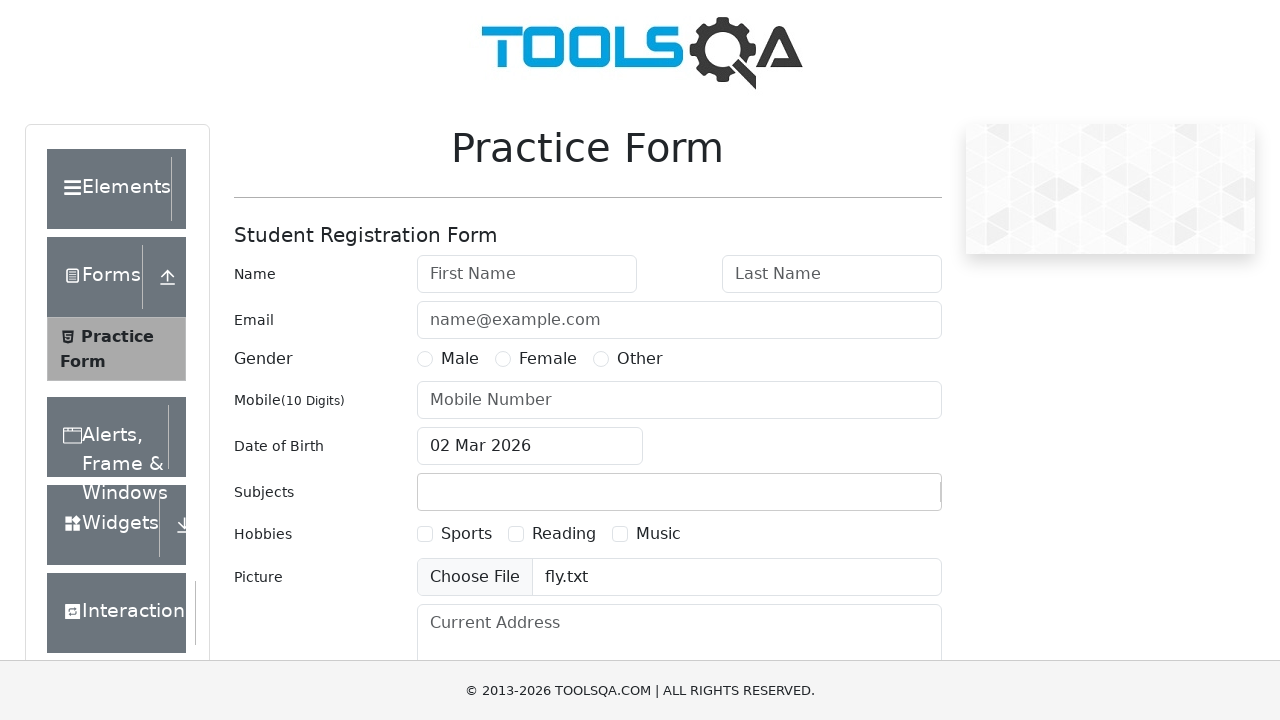

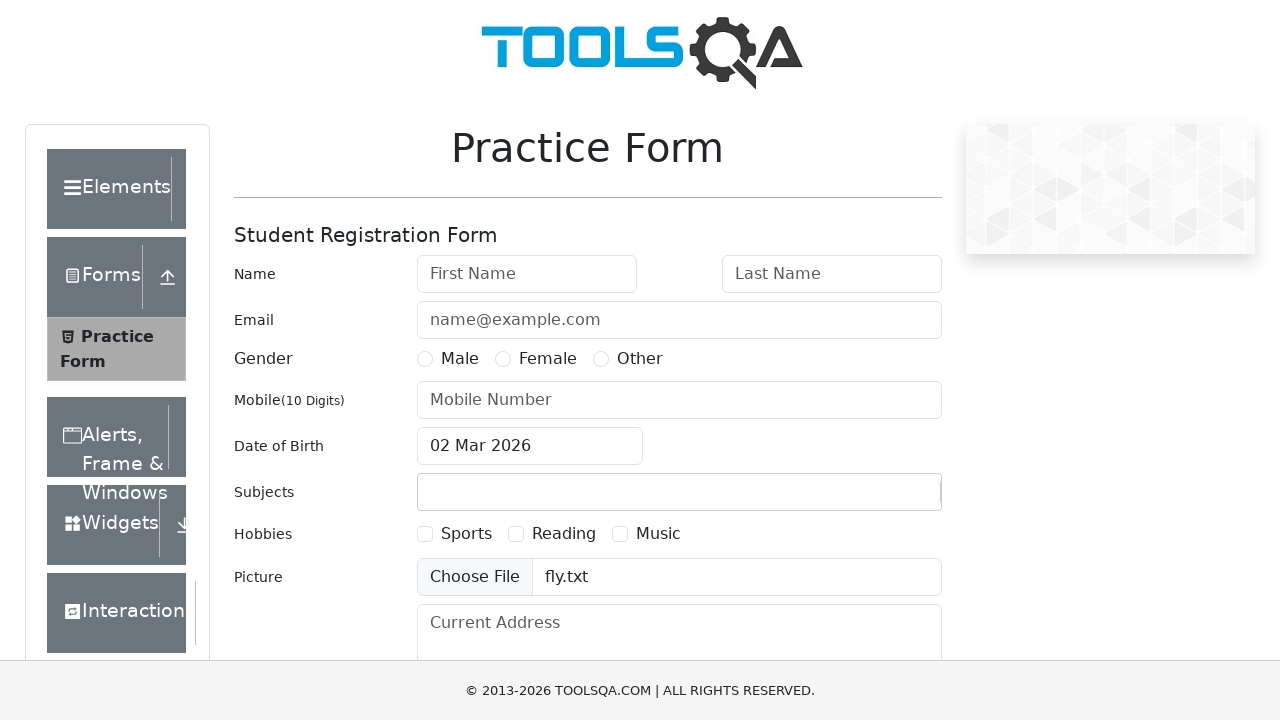